Tests multiple window handling by opening a new window, switching between windows, and verifying content in both parent and child windows

Starting URL: https://the-internet.herokuapp.com/

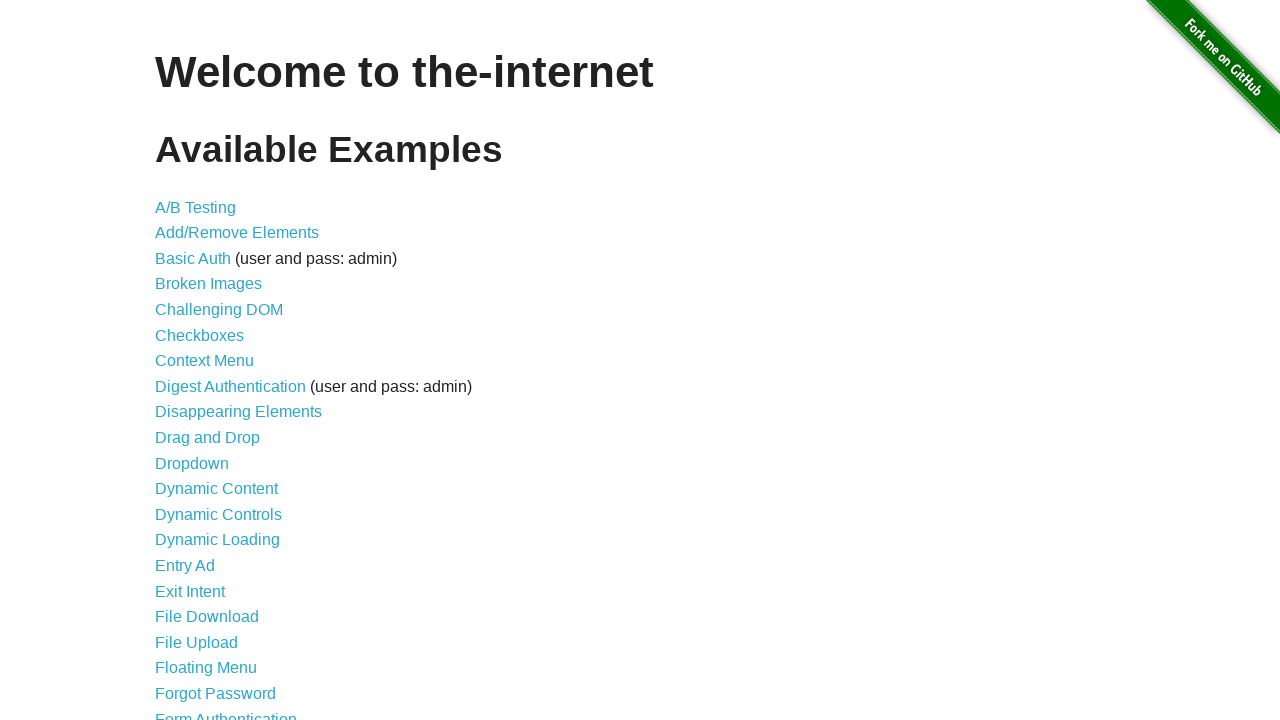

Clicked on 'Multiple Windows' link at (218, 369) on xpath=//a[contains(text(), 'Multiple Windows')]
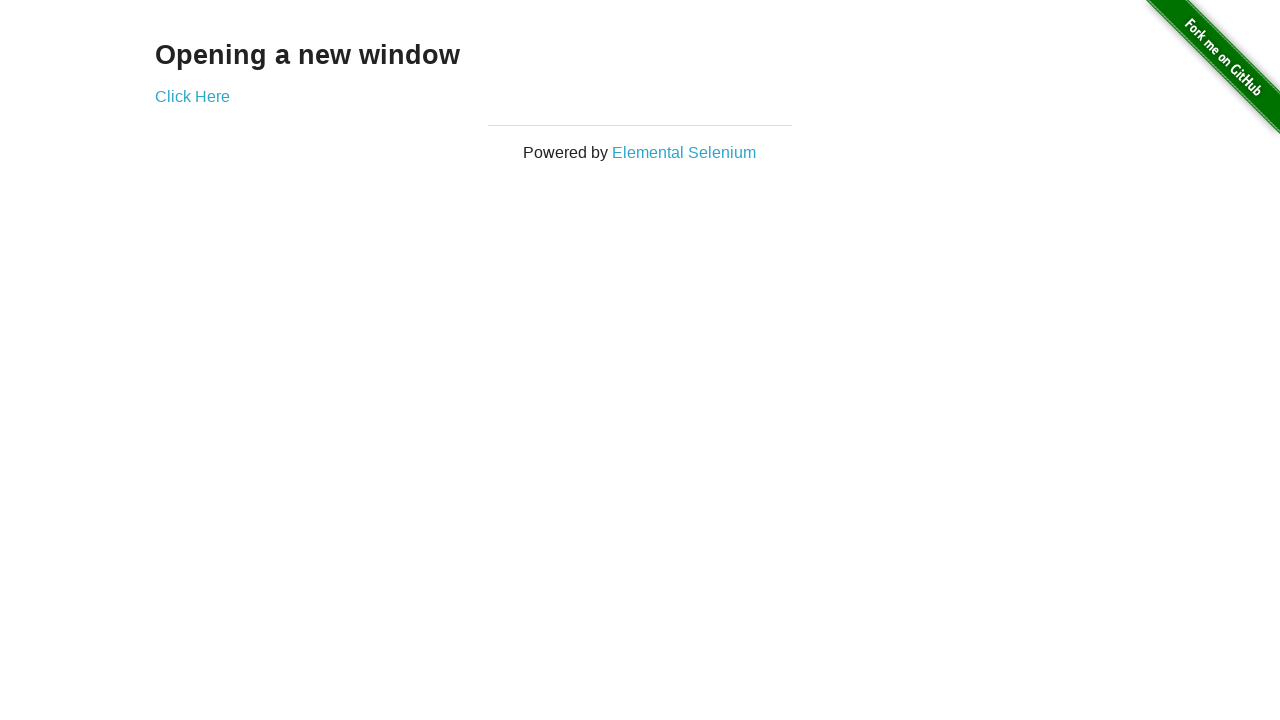

Clicked 'Click Here' link to open new window at (192, 96) on xpath=//a[contains(text(), 'Click Here')]
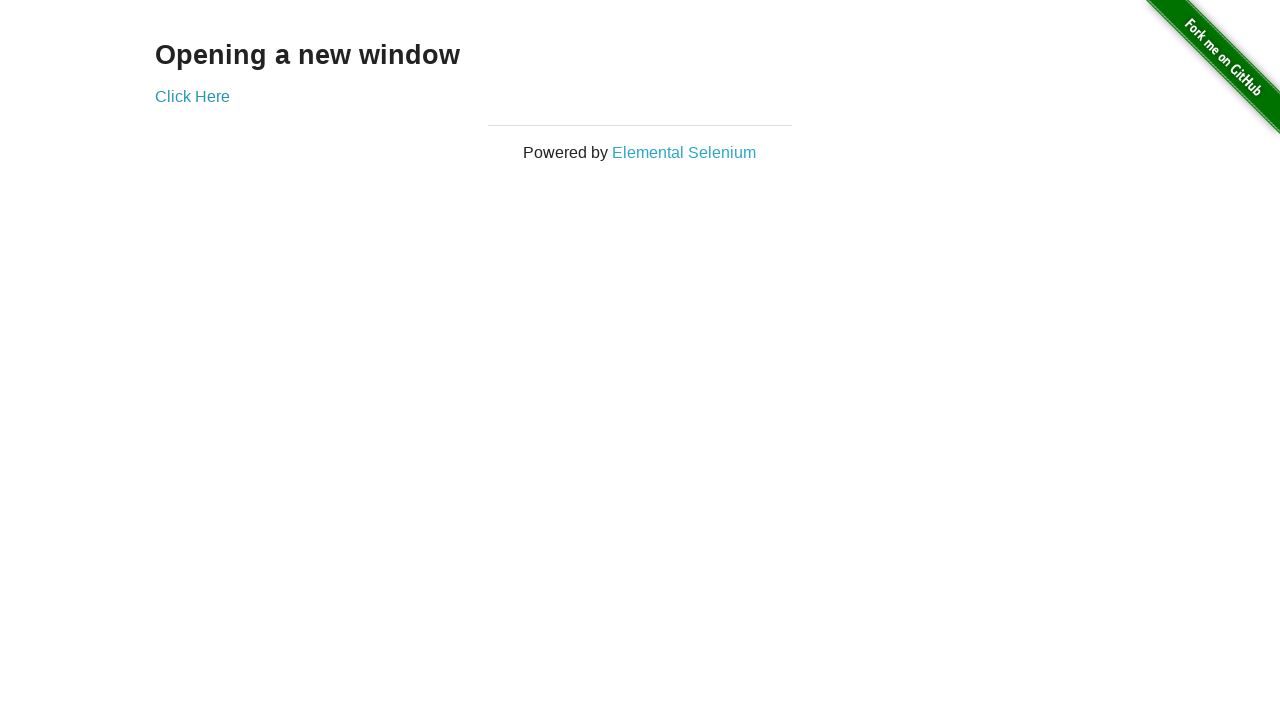

New window/tab opened and captured
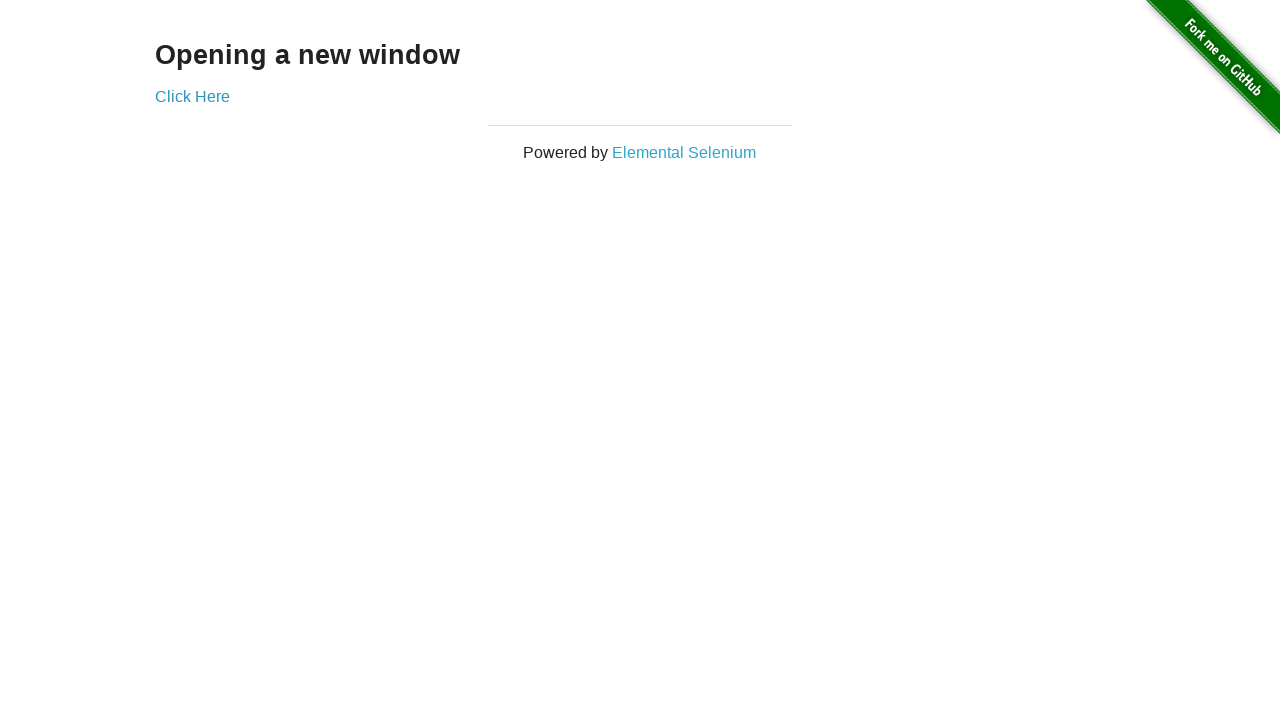

New window loaded completely
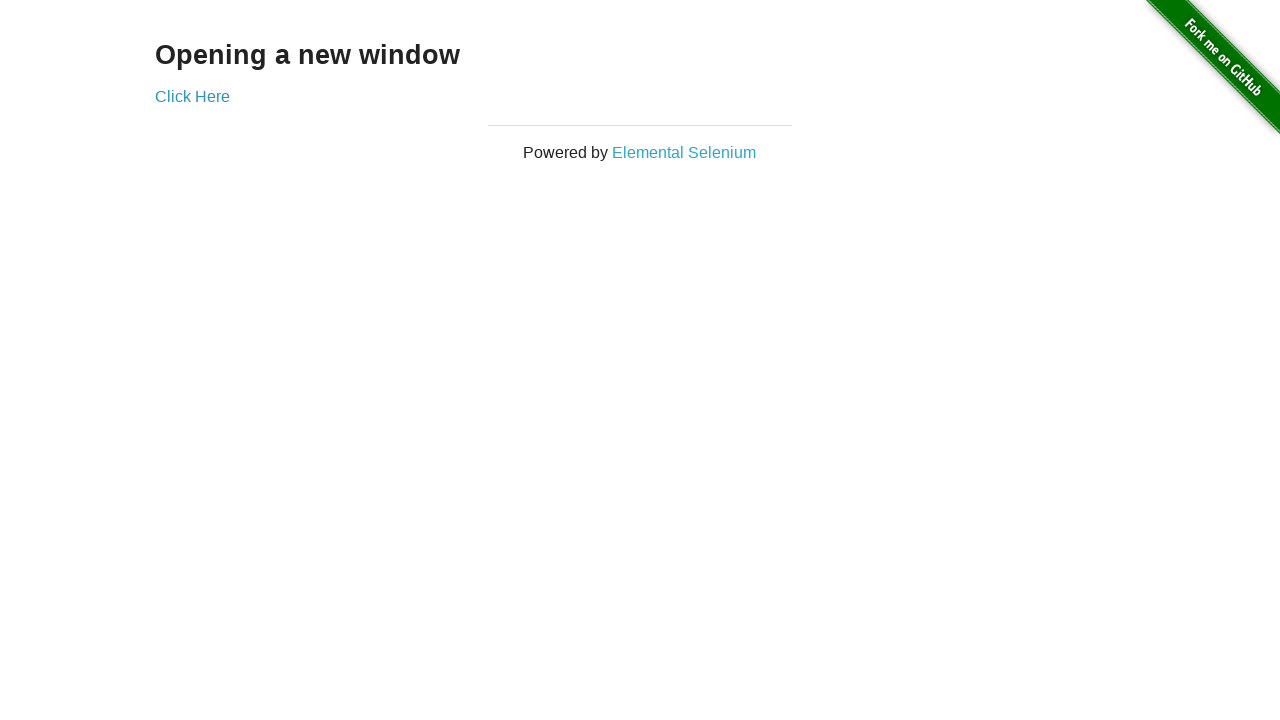

Retrieved text from new window: 'New Window'
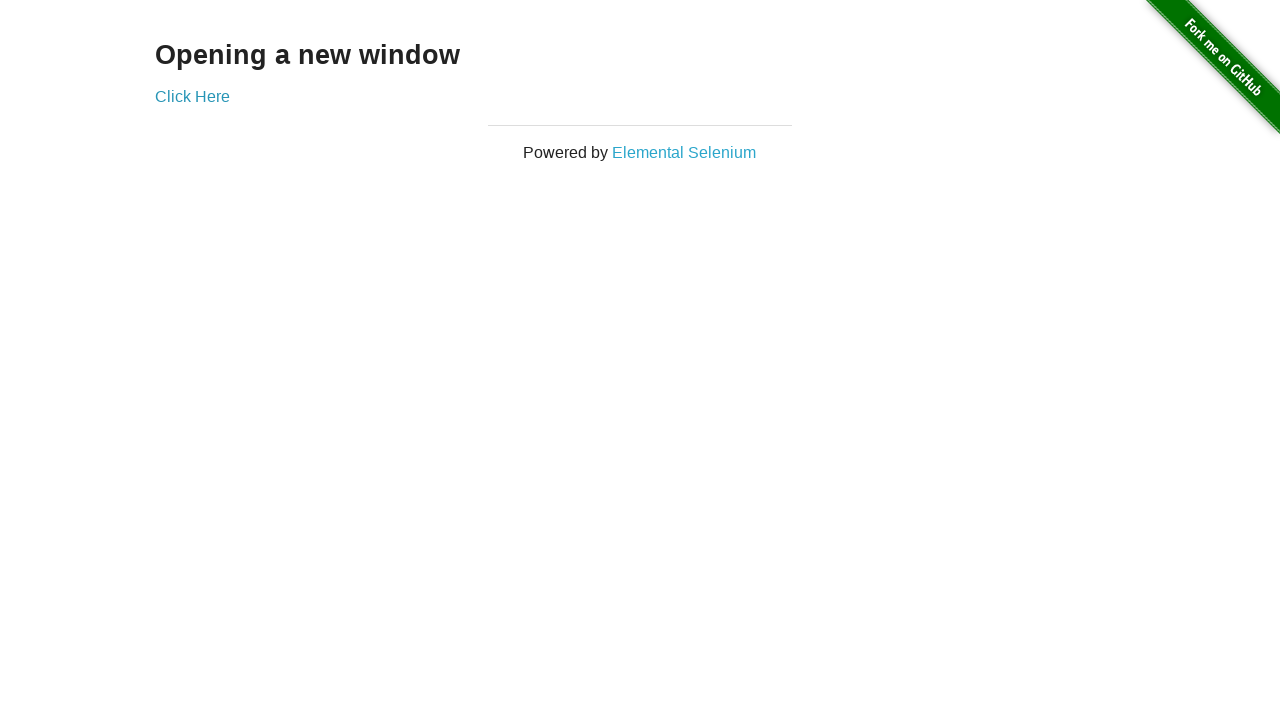

Retrieved text from original window: 'Opening a new window'
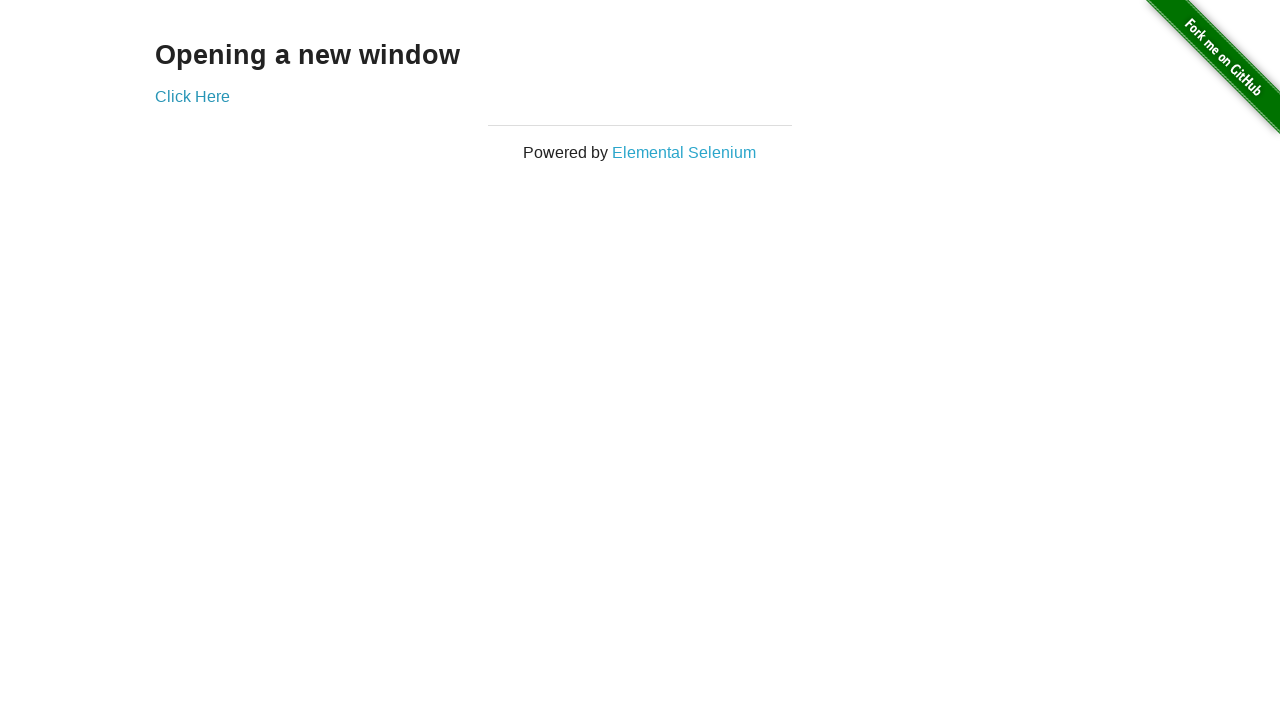

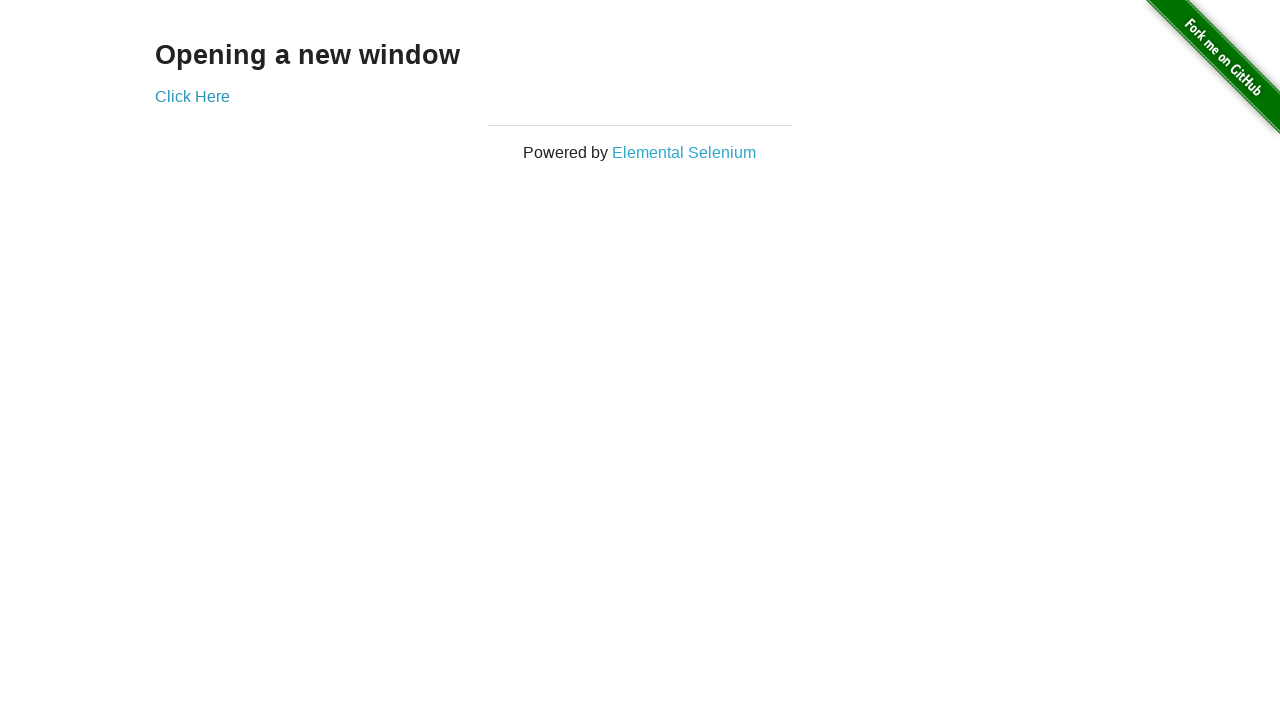